Tests alert handling by clicking a button that triggers an alert and then attempting to navigate to another page

Starting URL: https://demo.automationtesting.in/Alerts.html

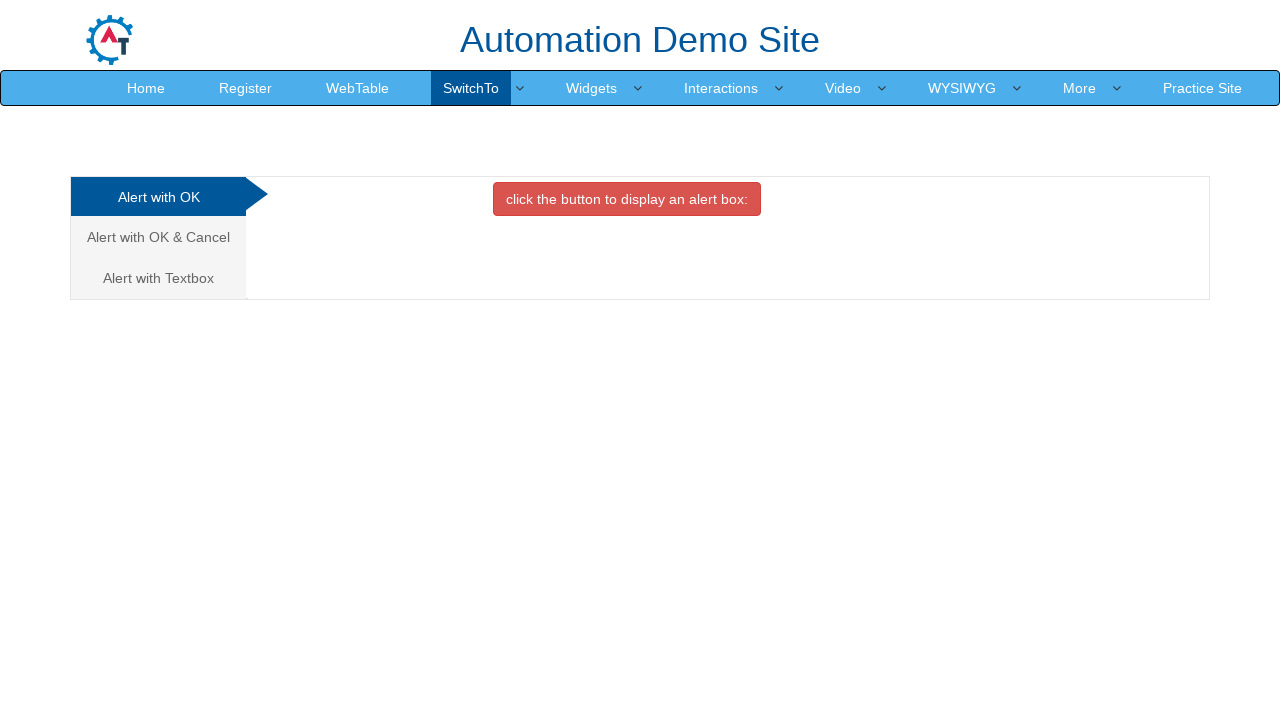

Clicked button that triggers alert at (627, 199) on .btn-danger
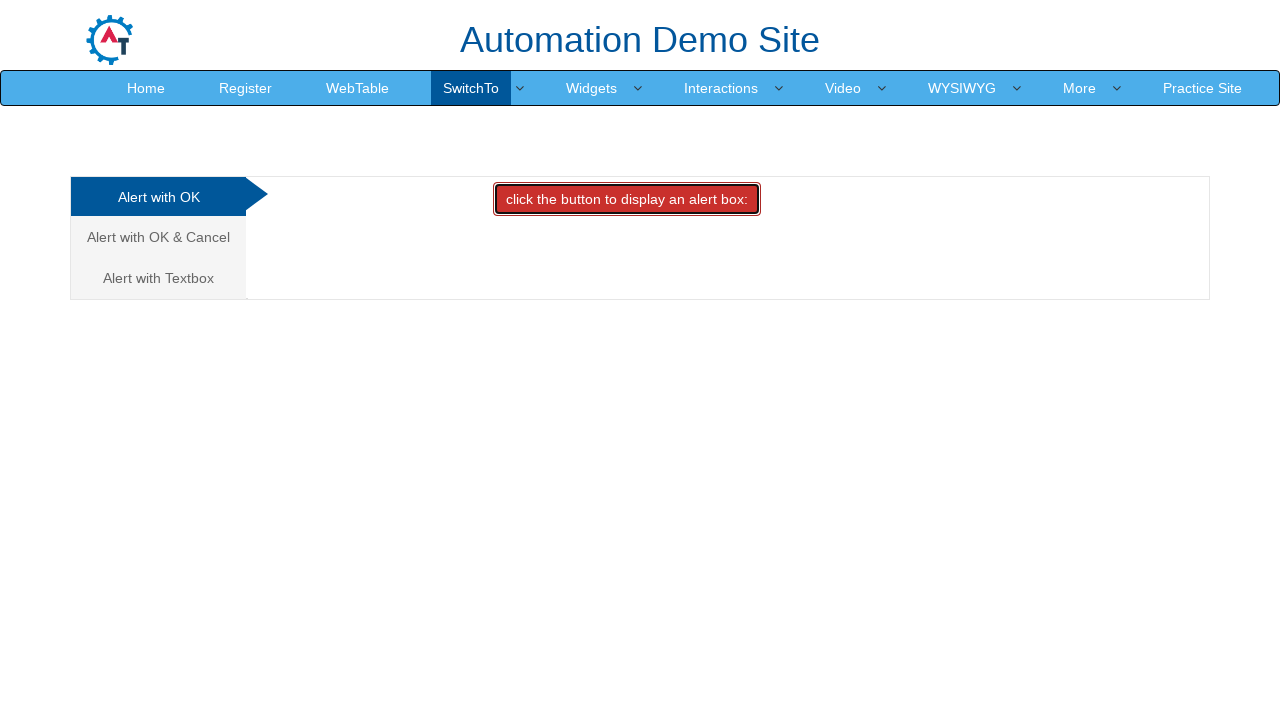

Set up alert handler to accept dialogs
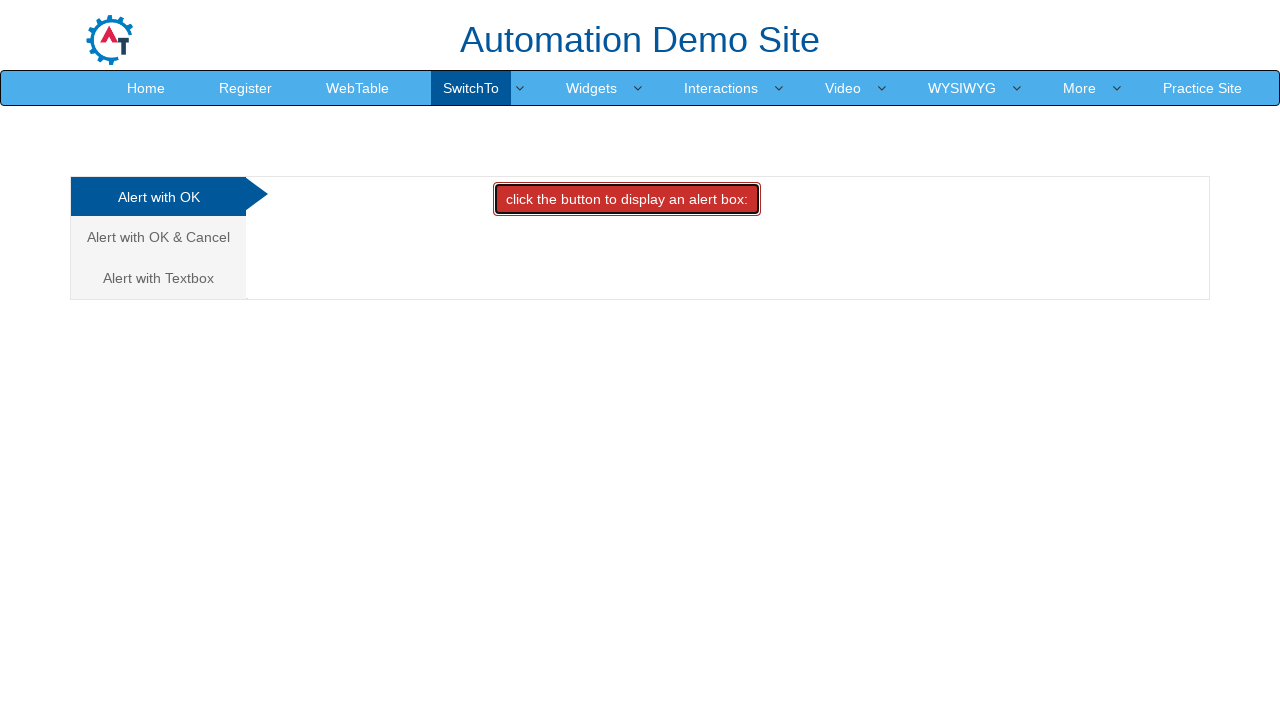

Clicked link to navigate to WebTable page at (358, 88) on [href='WebTable.html']
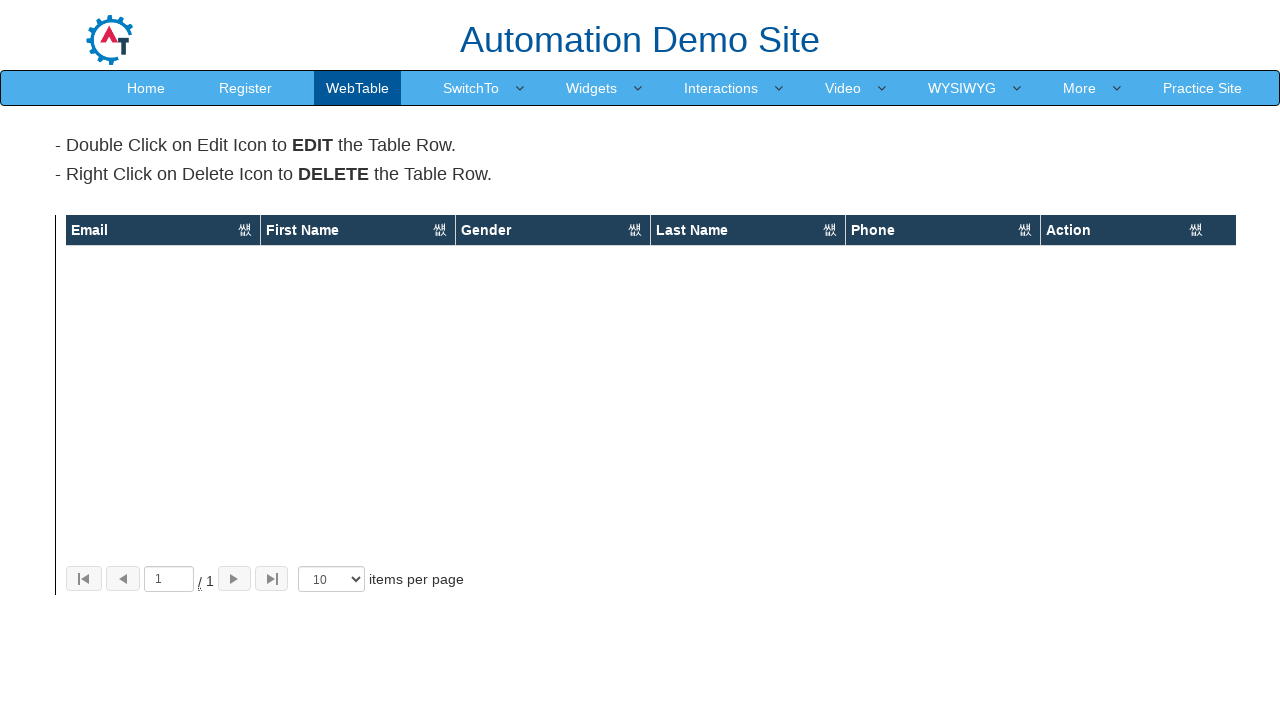

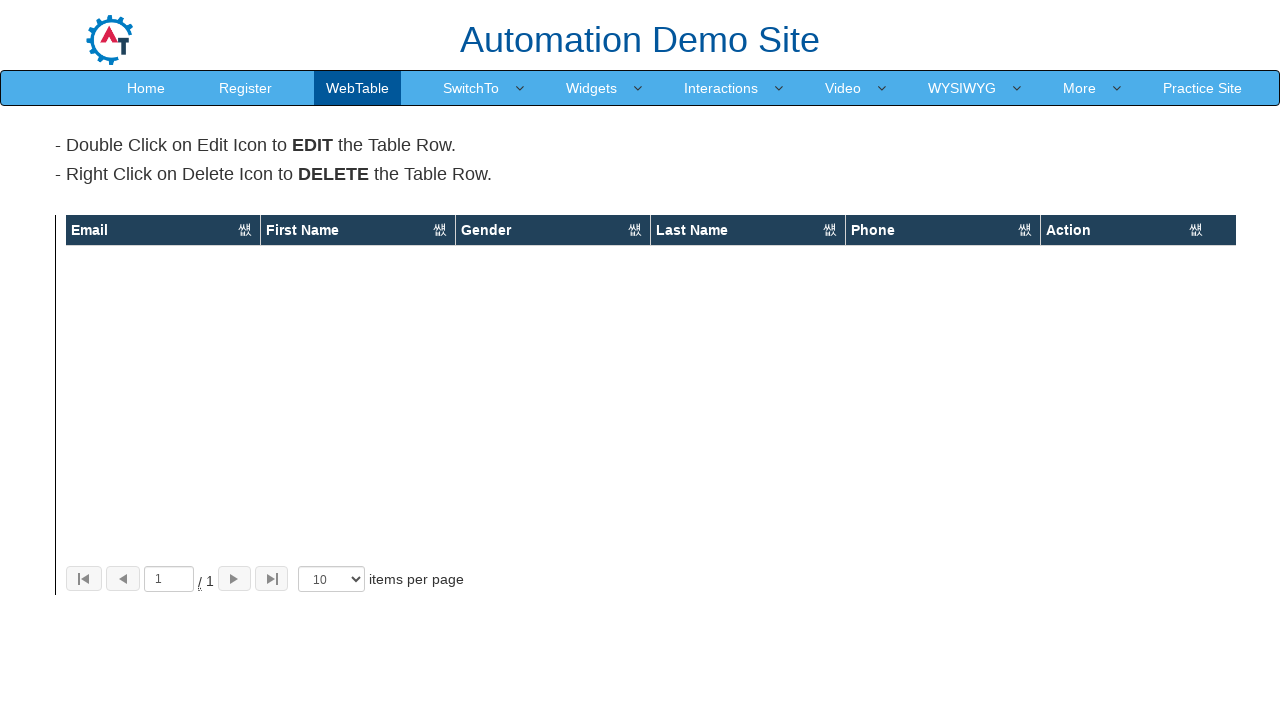